Tests hover menu interaction on SpiceJet website by hovering over "Add-ons" menu and clicking on "Visa Services" submenu item

Starting URL: https://www.spicejet.com/

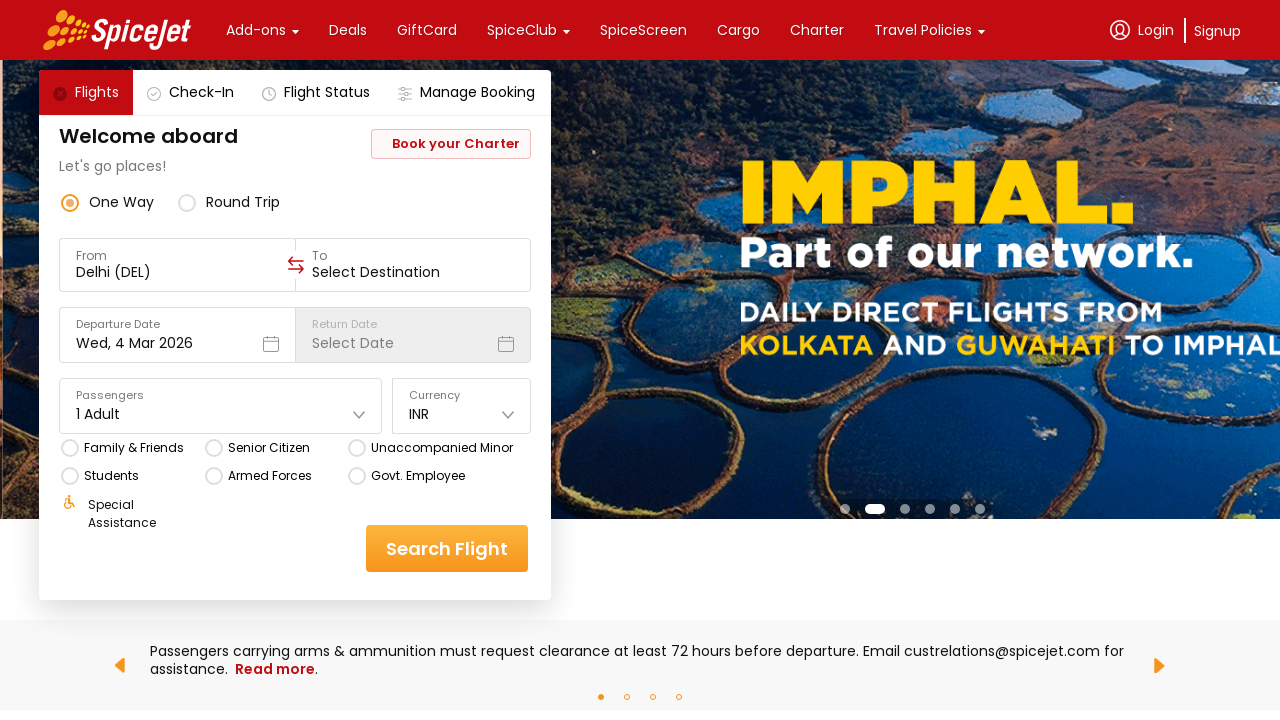

Waited 3 seconds for SpiceJet page to load
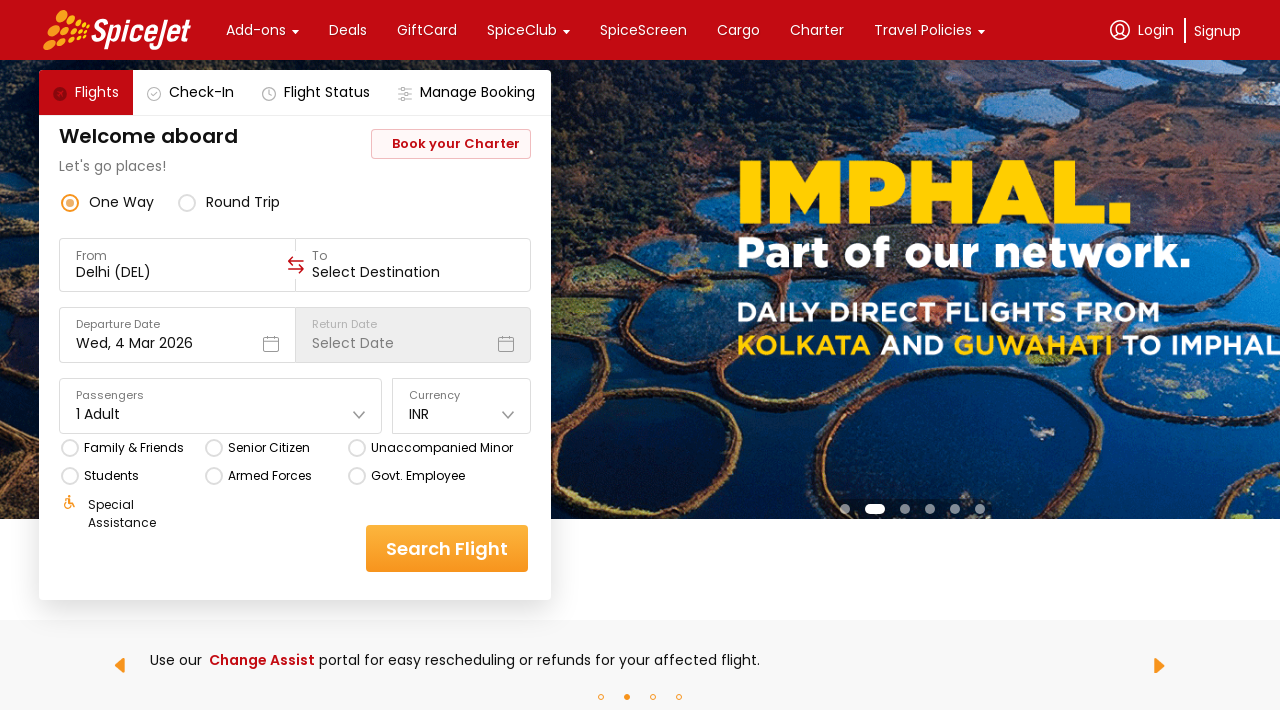

Hovered over Add-ons menu at (256, 30) on xpath=//div[text()='Add-ons']
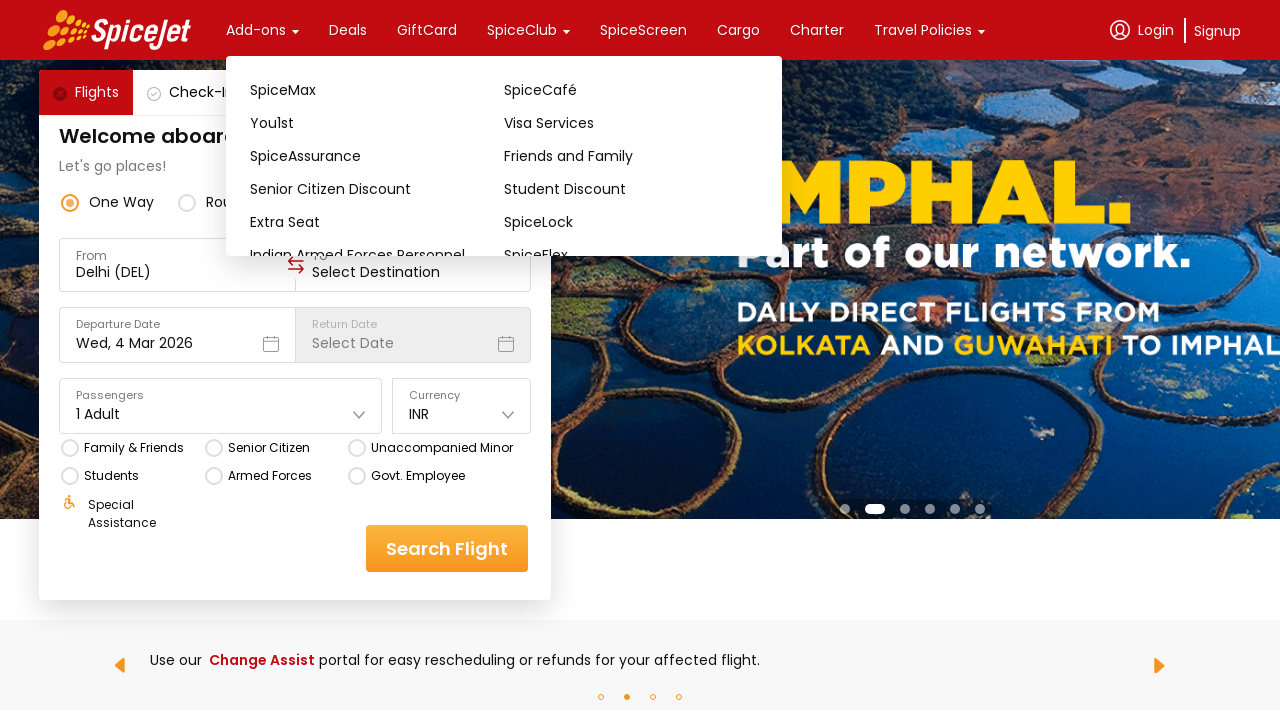

Waited 1.5 seconds for submenu to appear
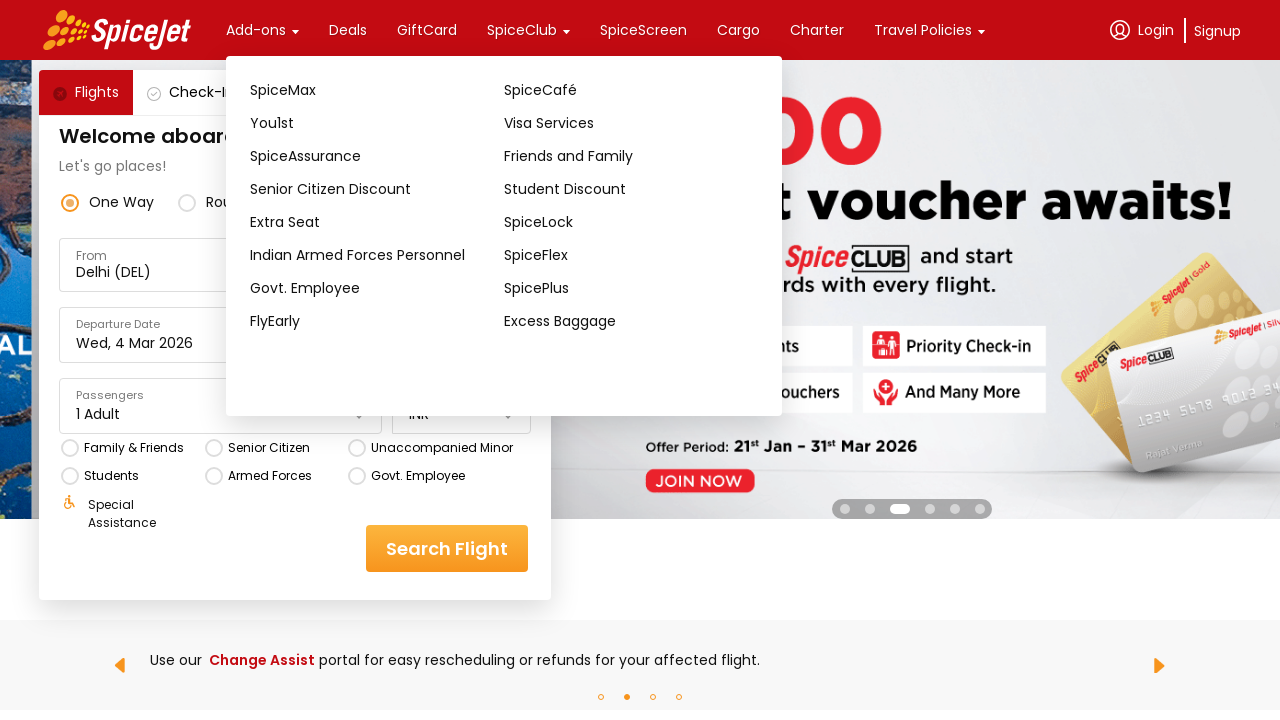

Clicked on Visa Services submenu item at (631, 123) on xpath=//div[text()='Visa Services']
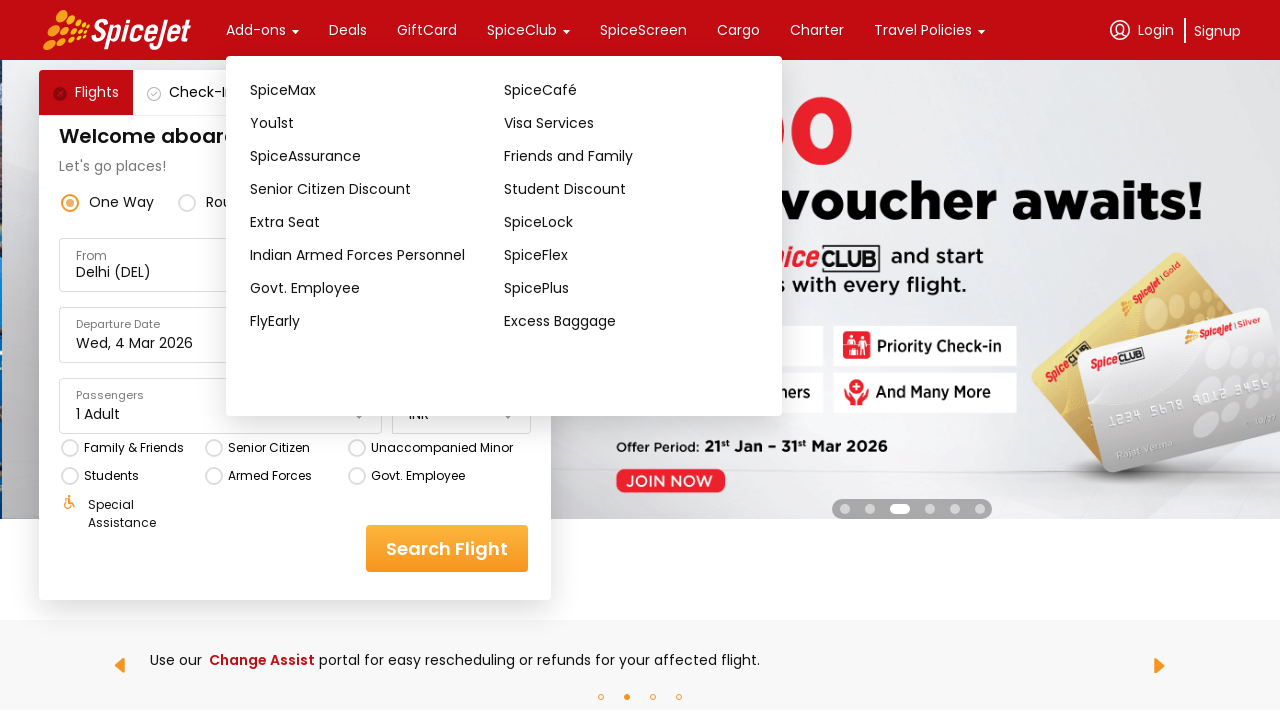

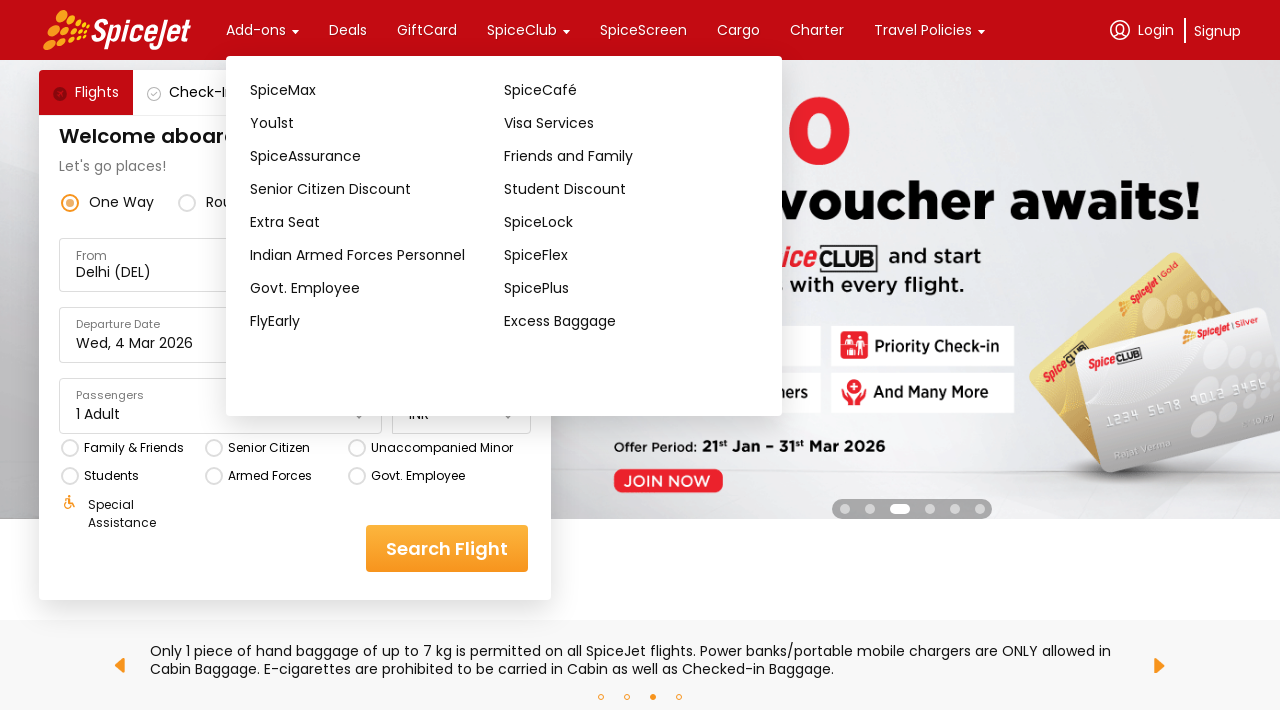